Tests window switching functionality by opening a new window, interacting with it, closing it, and returning to the parent window

Starting URL: https://www.letskodeit.com/practice

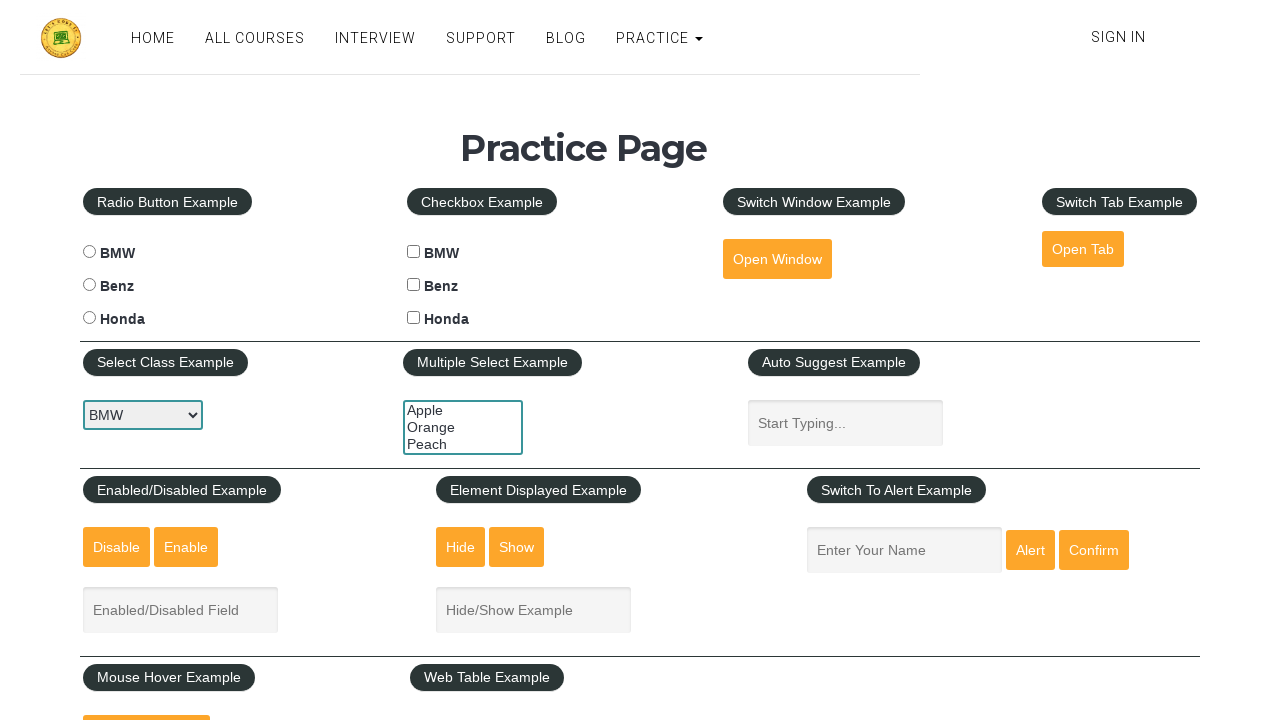

Stored reference to parent window
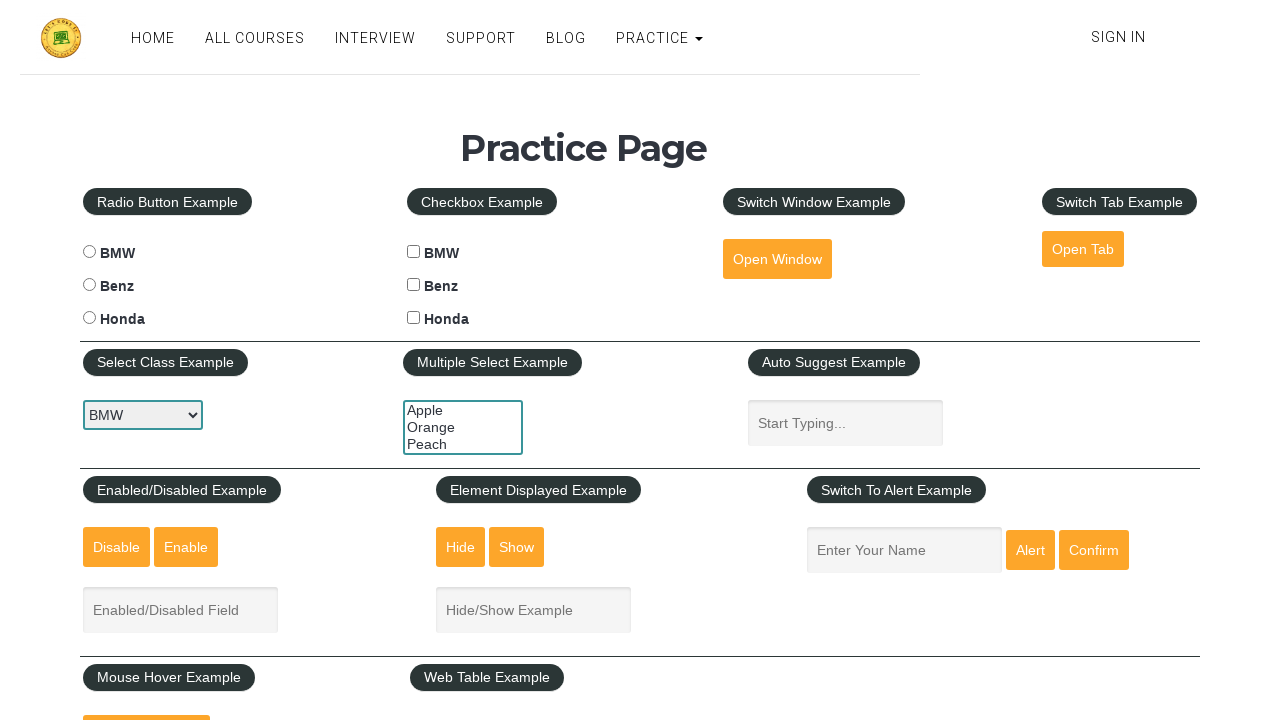

Clicked open window button to open new window at (777, 259) on #openwindow
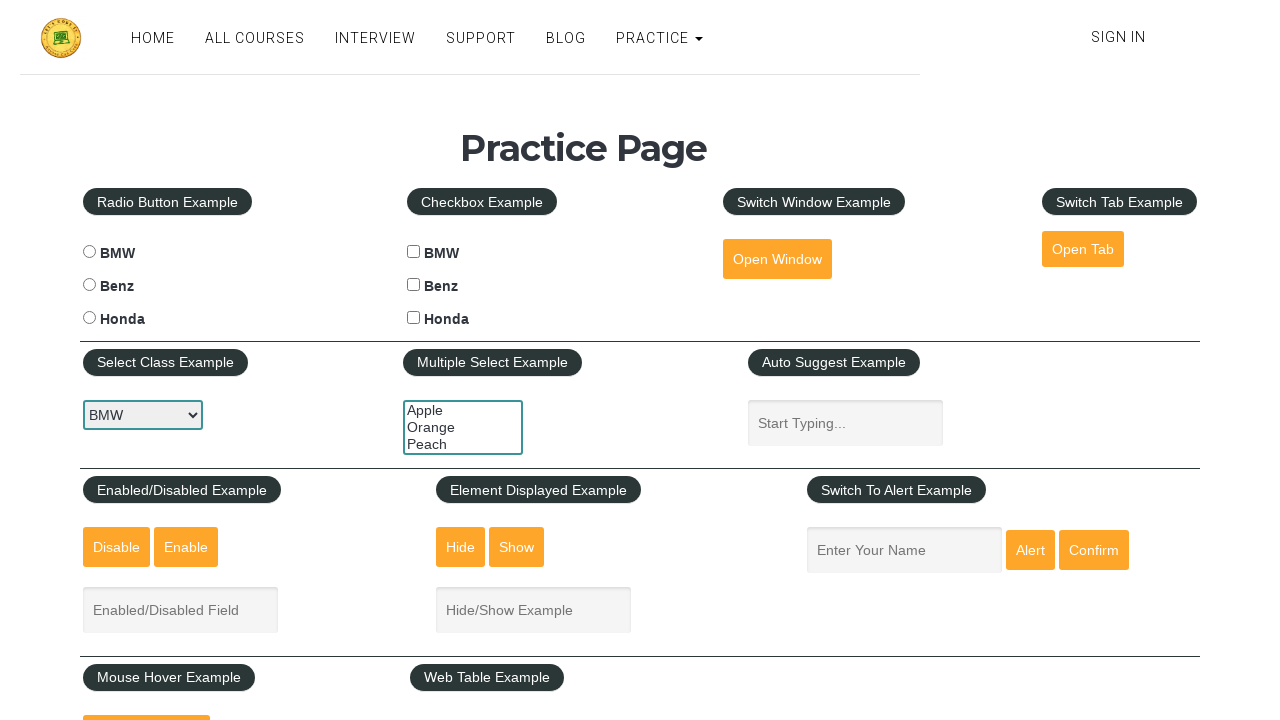

New window opened and stored reference
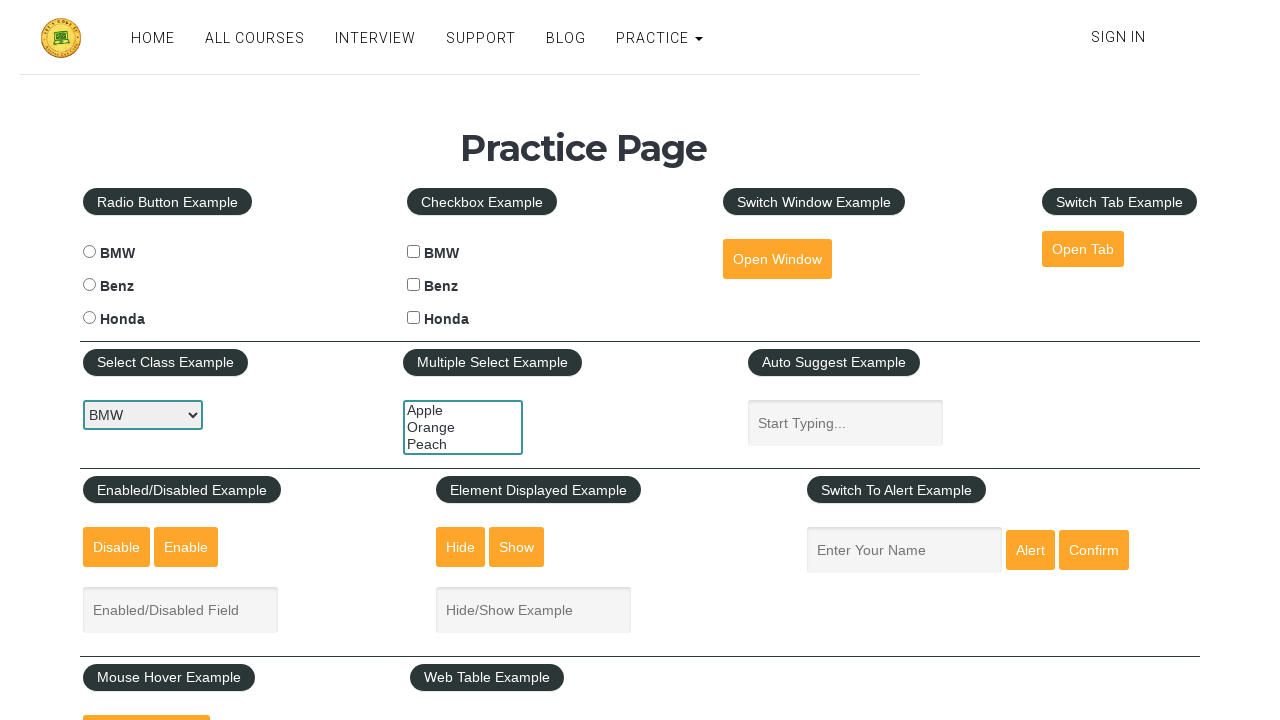

Clicked Sign In link in new window at (1112, 35) on xpath=//a[normalize-space()='Sign In']
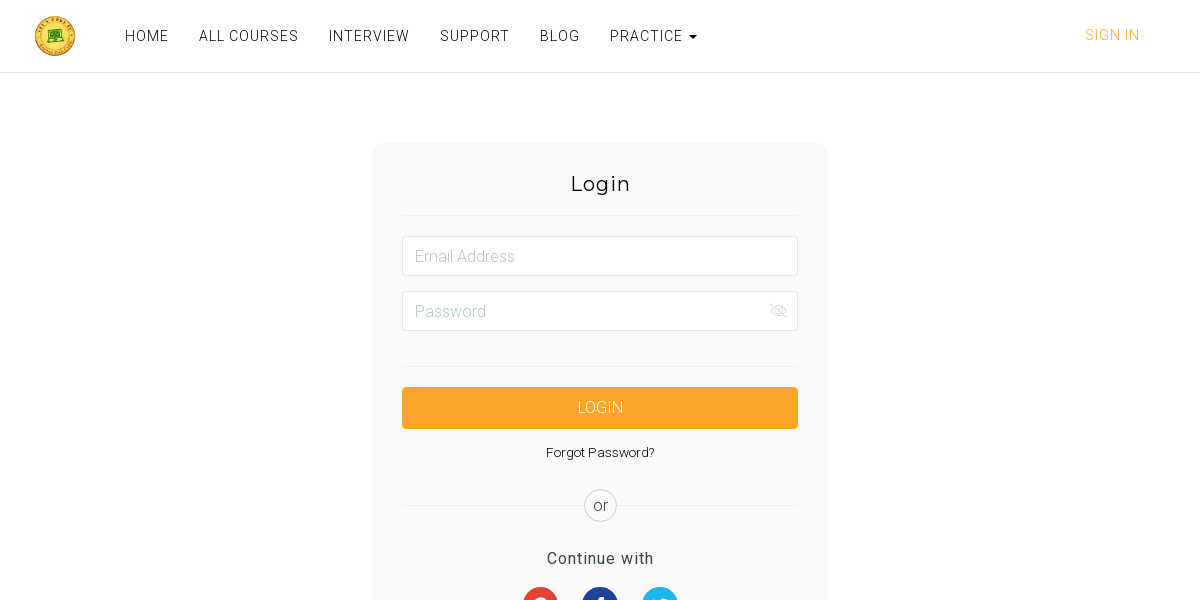

Closed new window
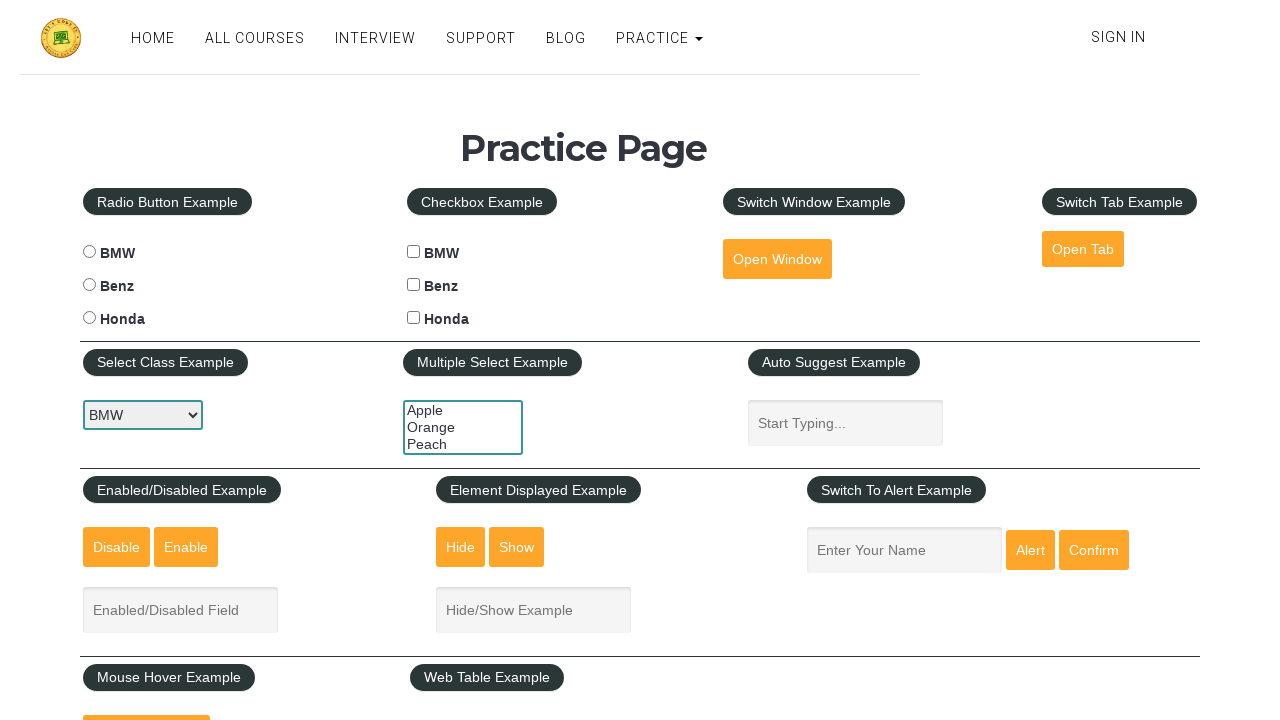

Filled name field with 'Test Successful' in parent window on #name
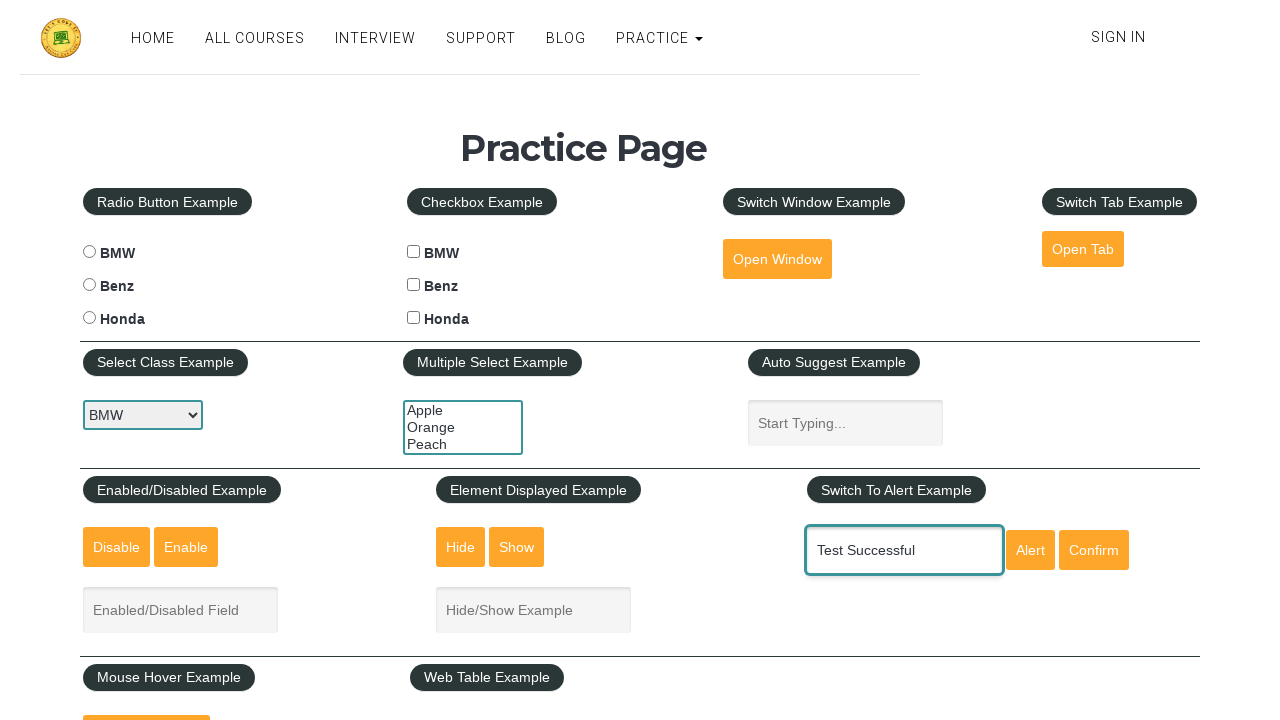

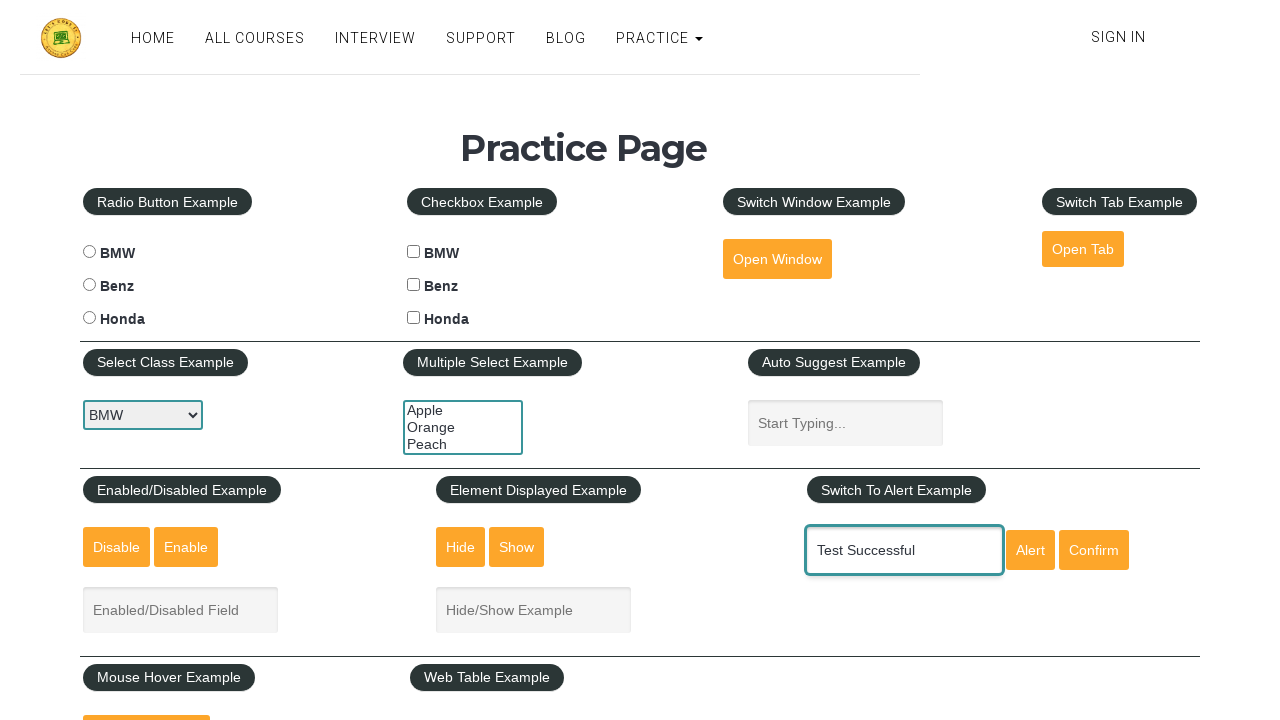